Tests form controls on the actions page including selecting checkboxes, radio buttons, and dropdown options.

Starting URL: https://kristinek.github.io/site/examples/actions

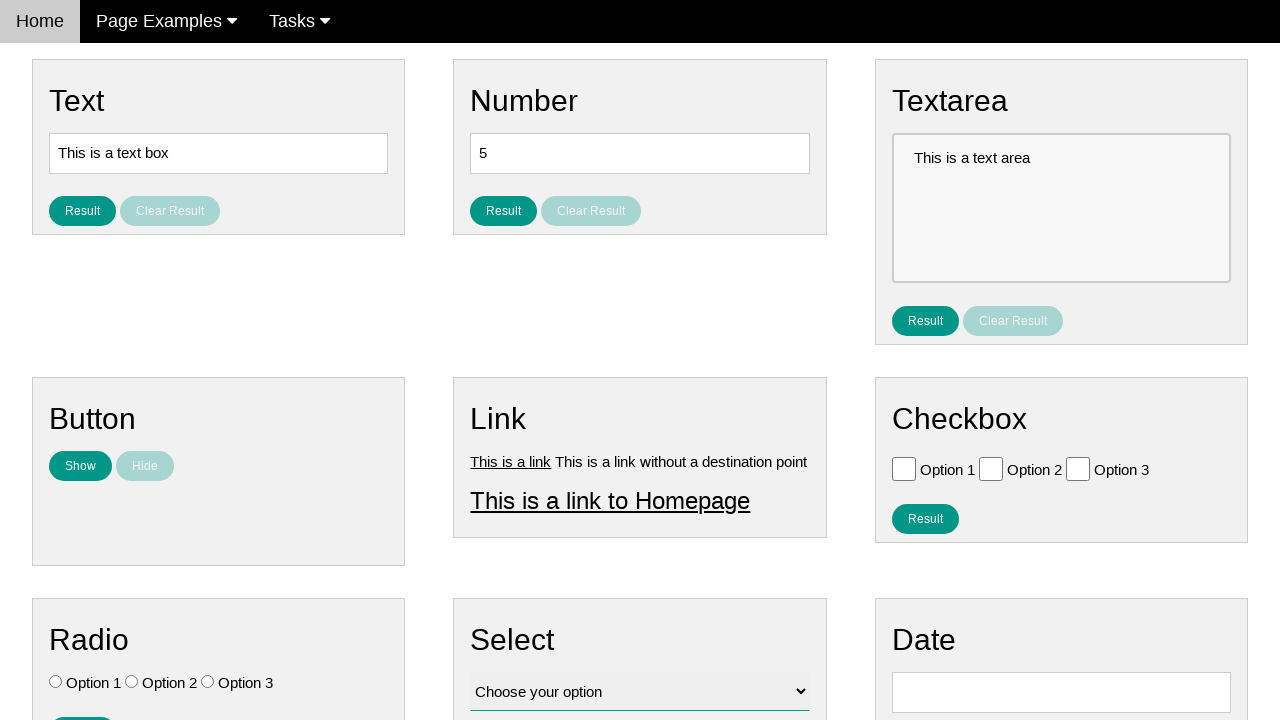

Navigated to actions page
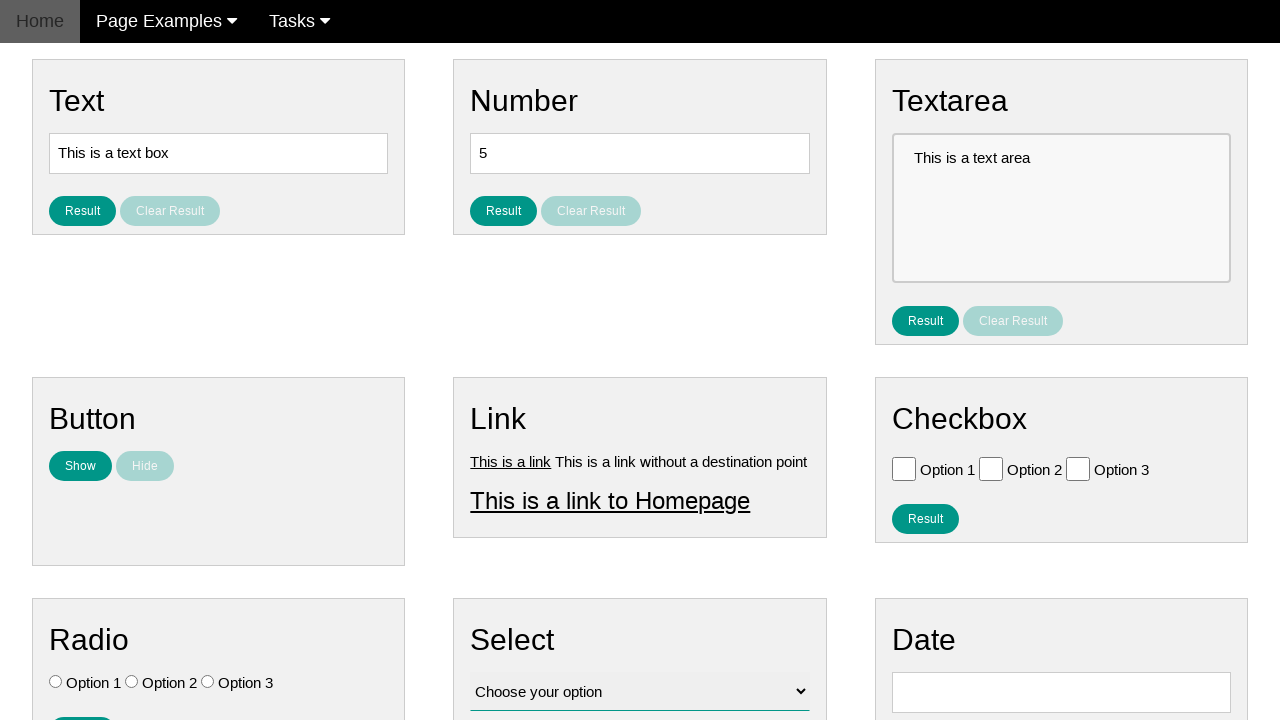

Located all checkboxes on the page
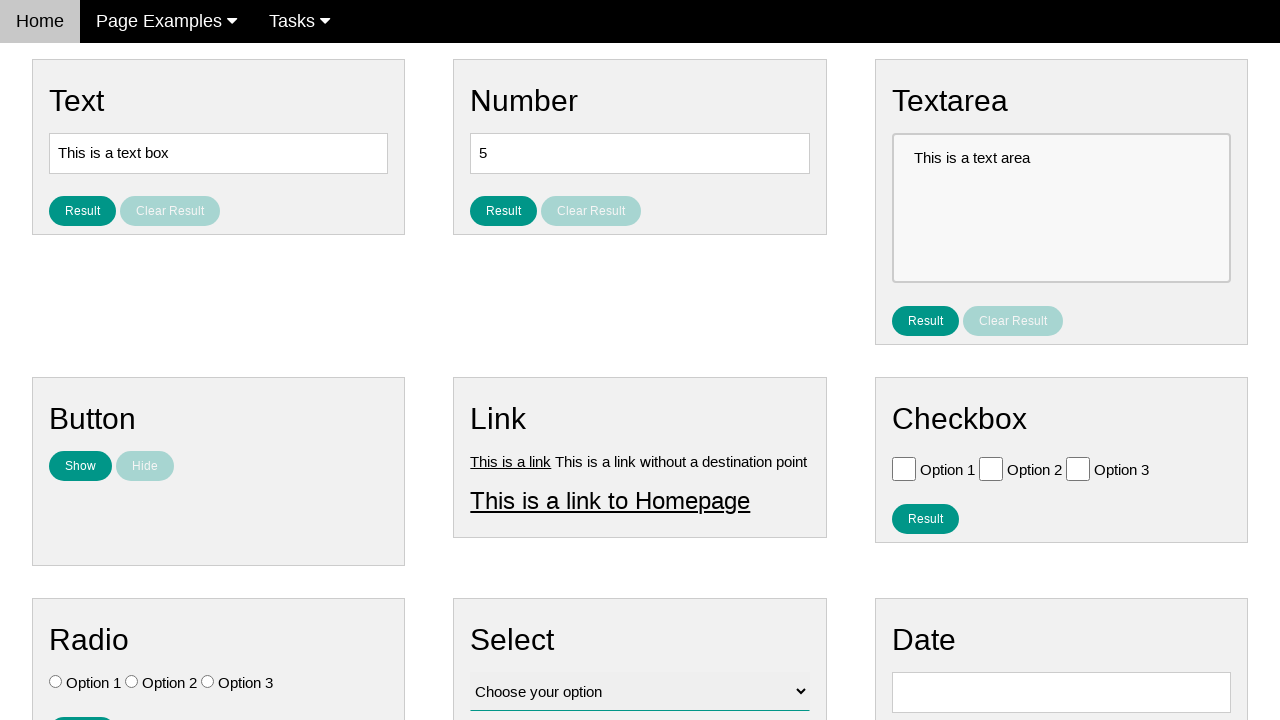

Verified no checkboxes are initially selected
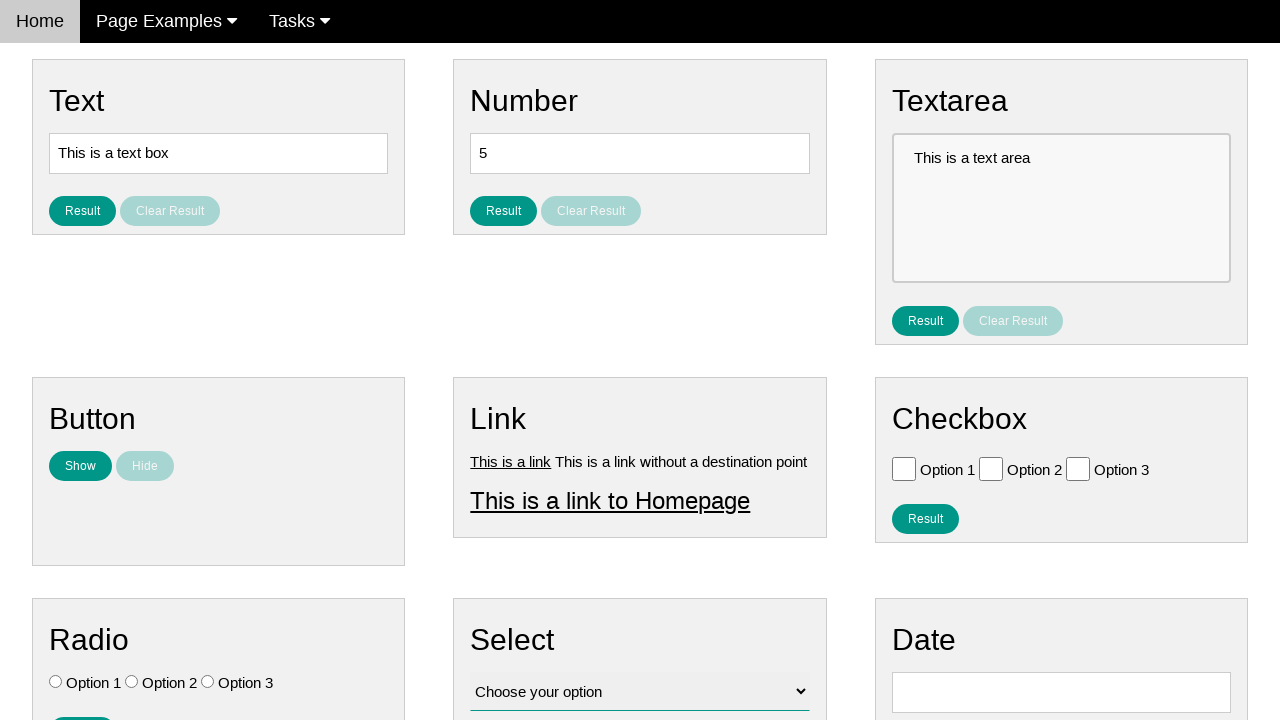

Clicked checkbox for option 1 at (904, 468) on #vfb-6-0
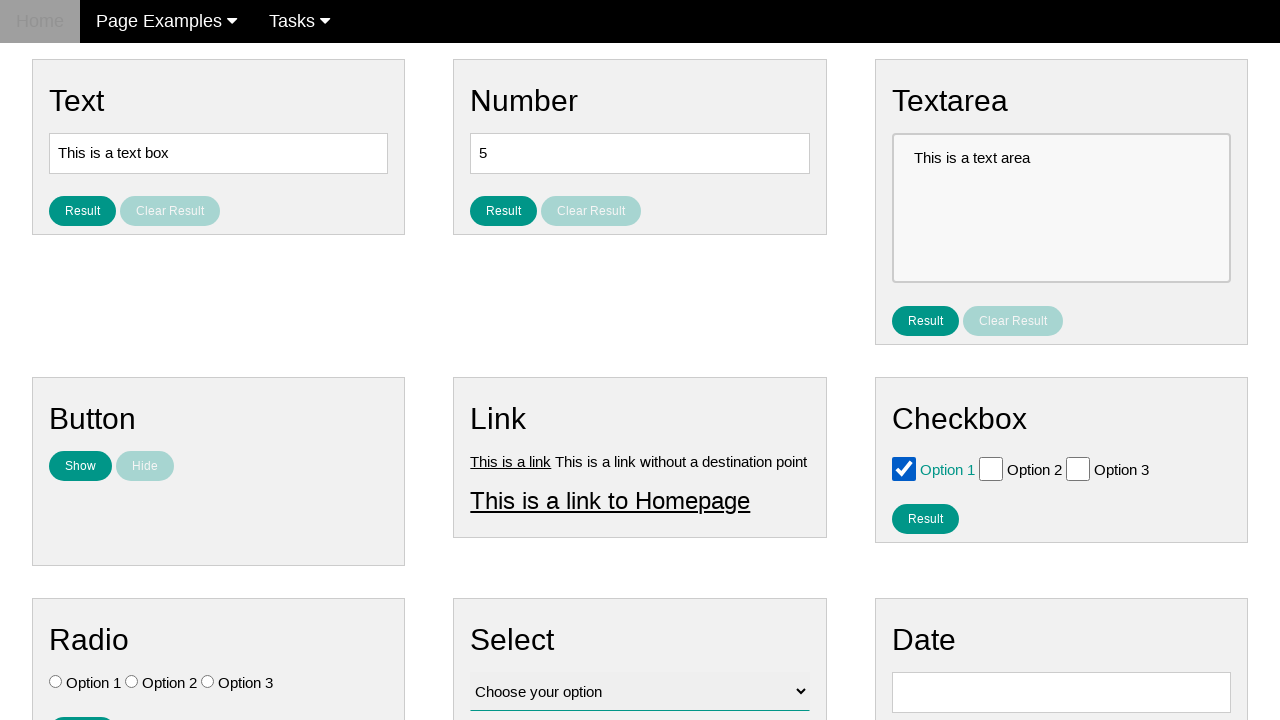

Verified checkbox option 1 is now selected
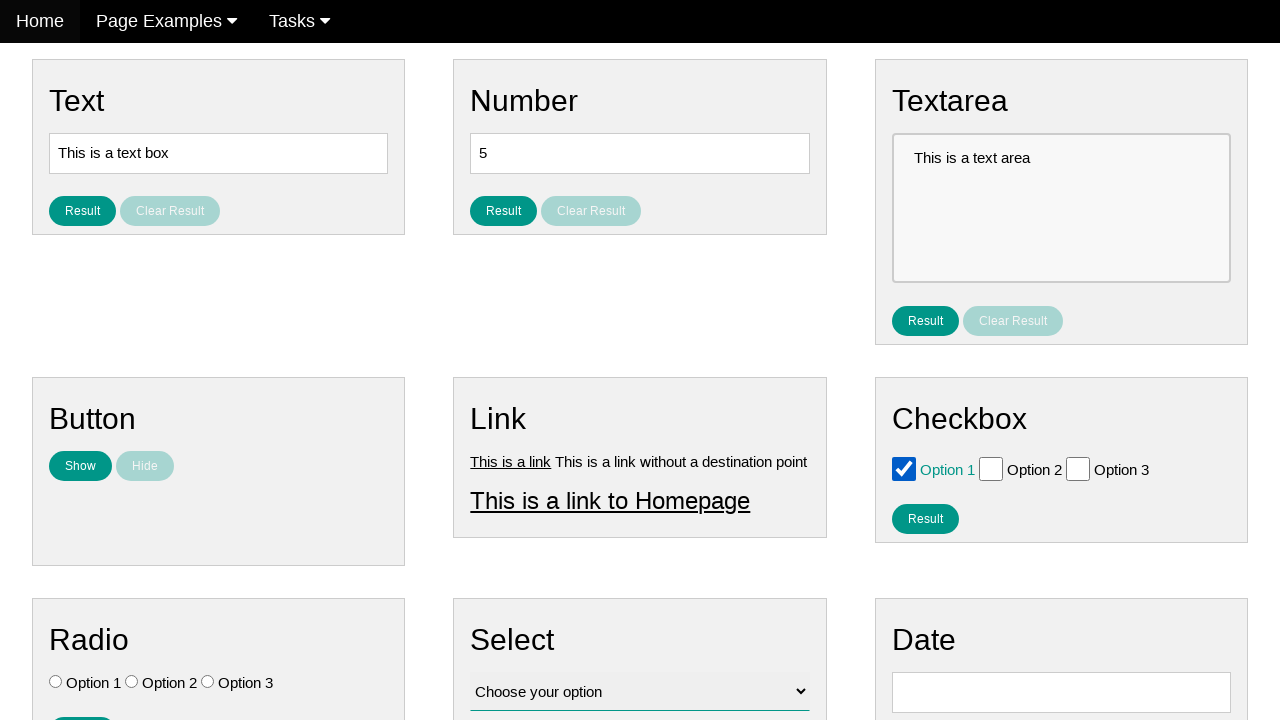

Clicked radio button for option 1 at (56, 682) on #vfb-7-1
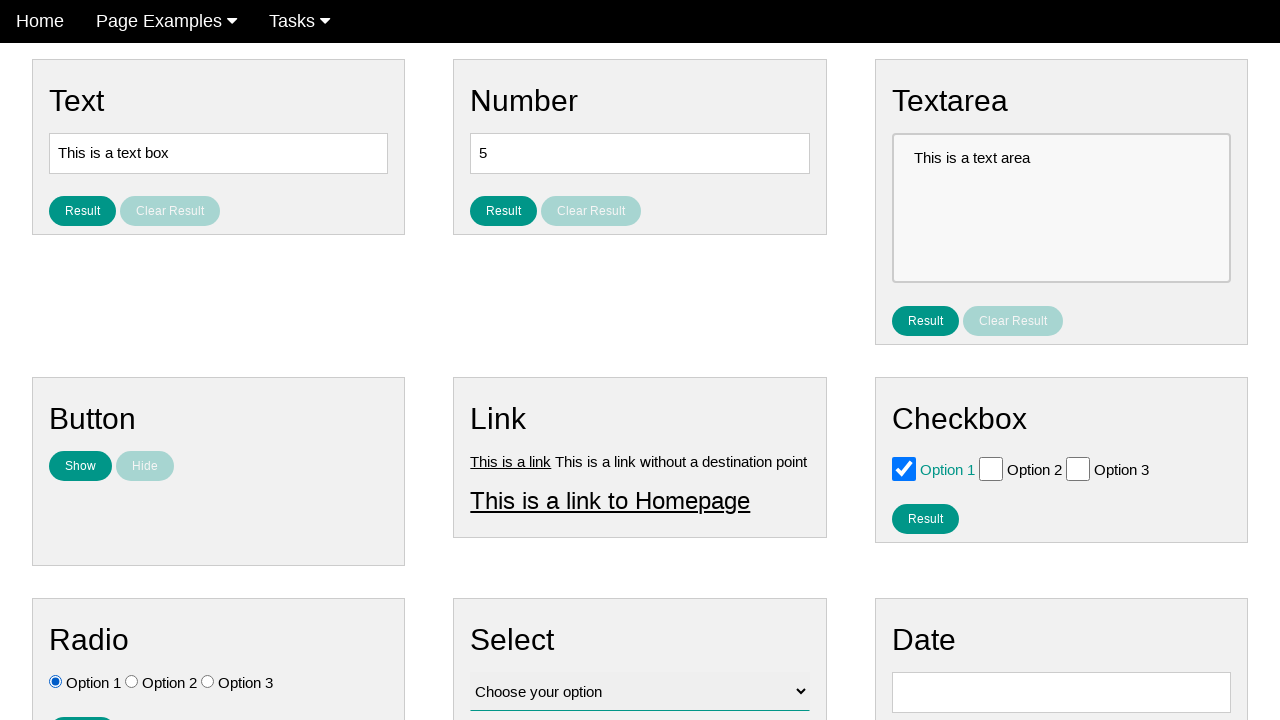

Verified radio button option 1 is now selected
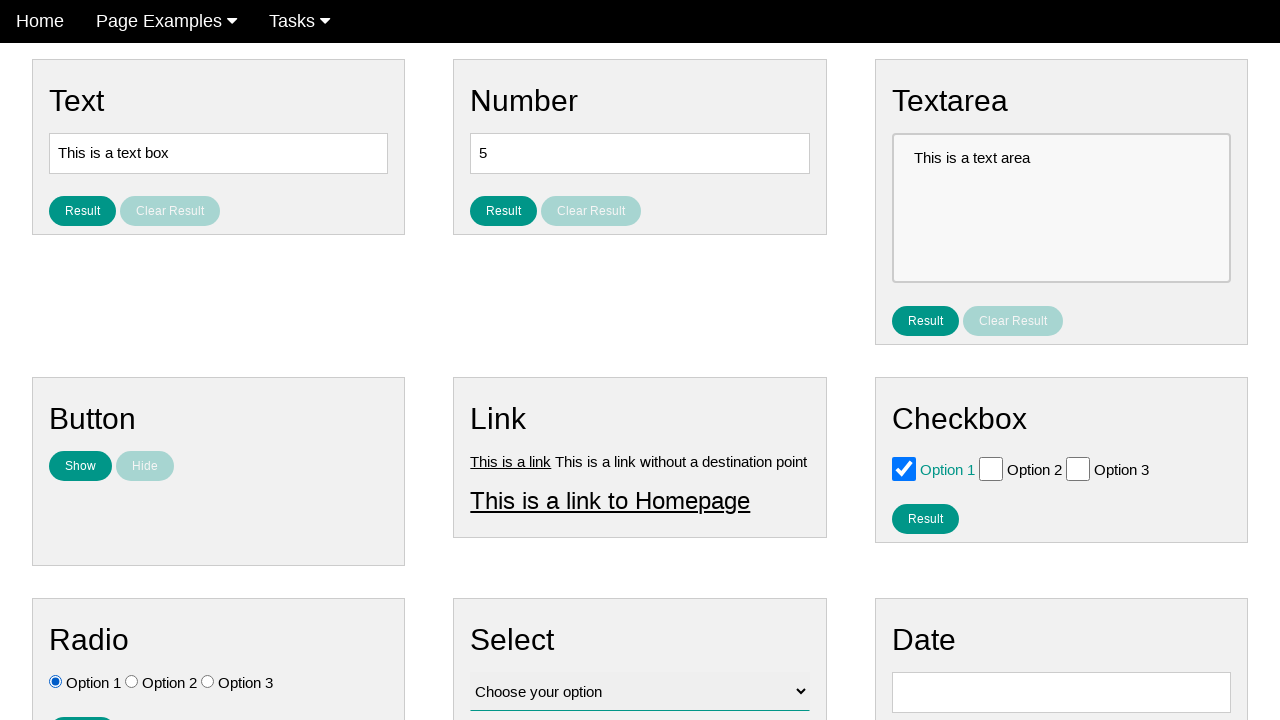

Selected 'Option 1' from dropdown menu on #vfb-12
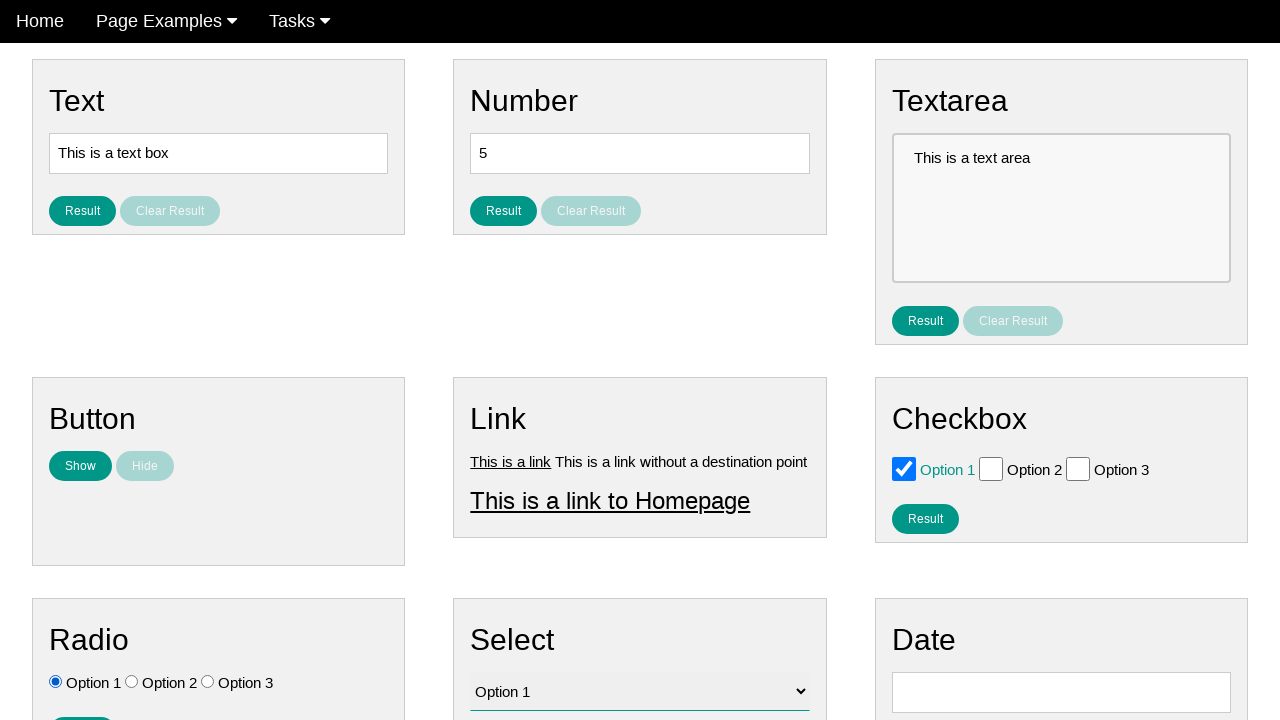

Retrieved selected option text from dropdown
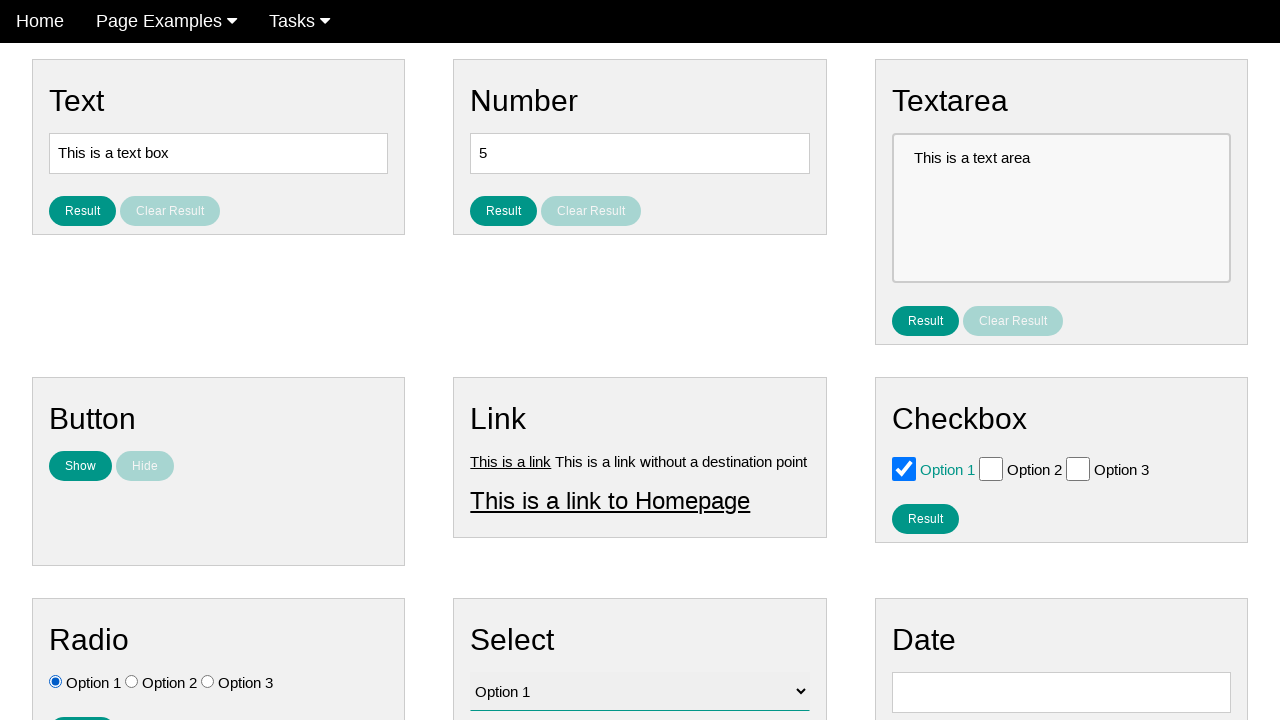

Verified dropdown selection is 'Option 1'
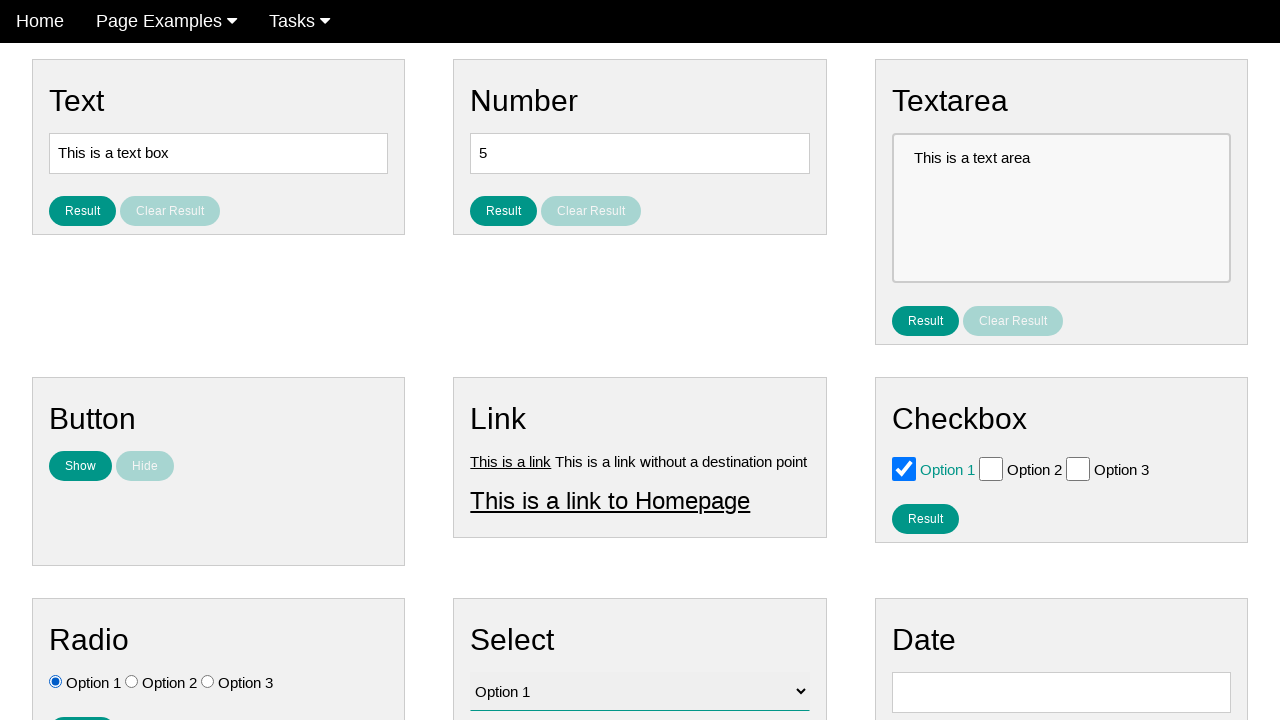

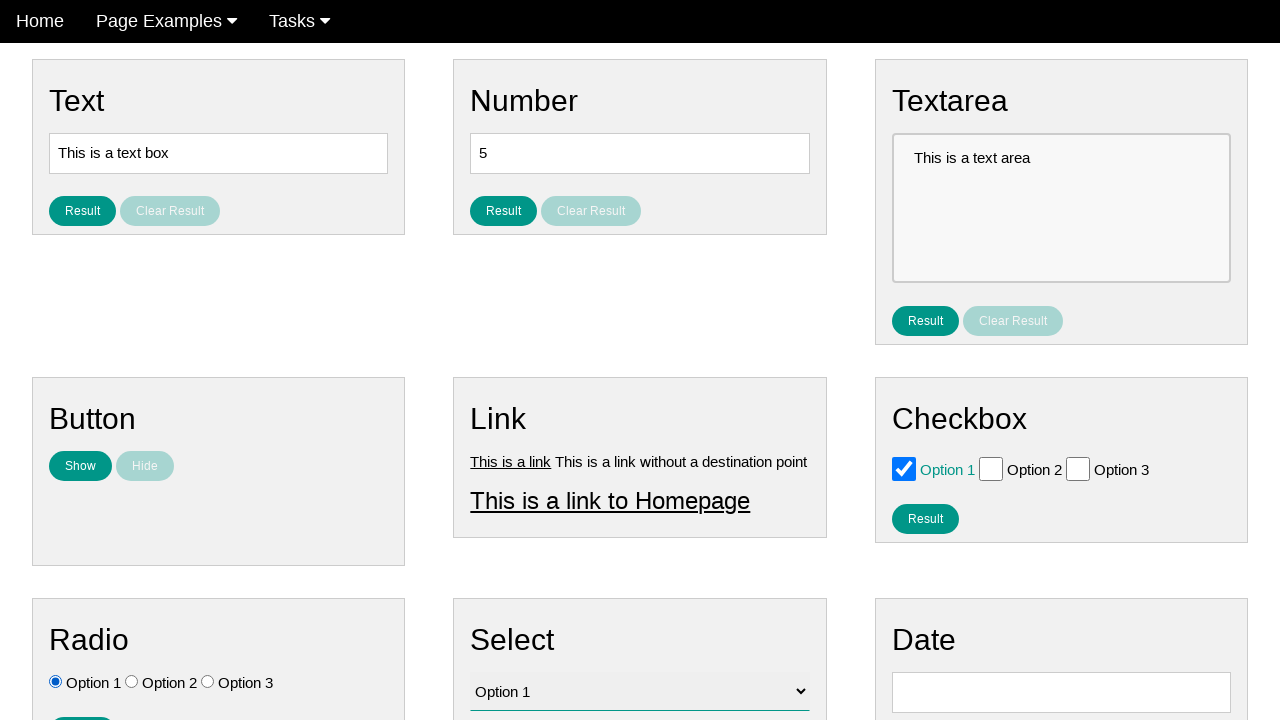